Tests delayed alert handling by clicking a button that triggers an alert after a delay and accepting it

Starting URL: https://demoqa.com/alerts

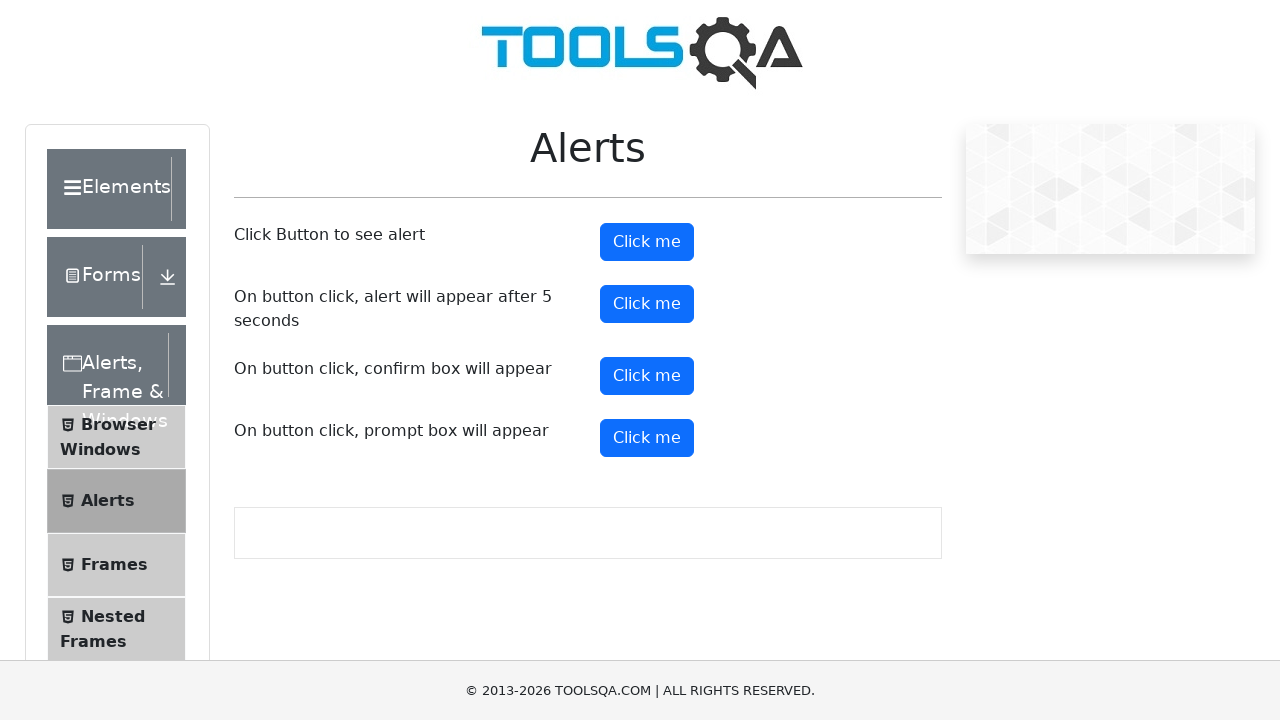

Set up dialog handler to accept alerts
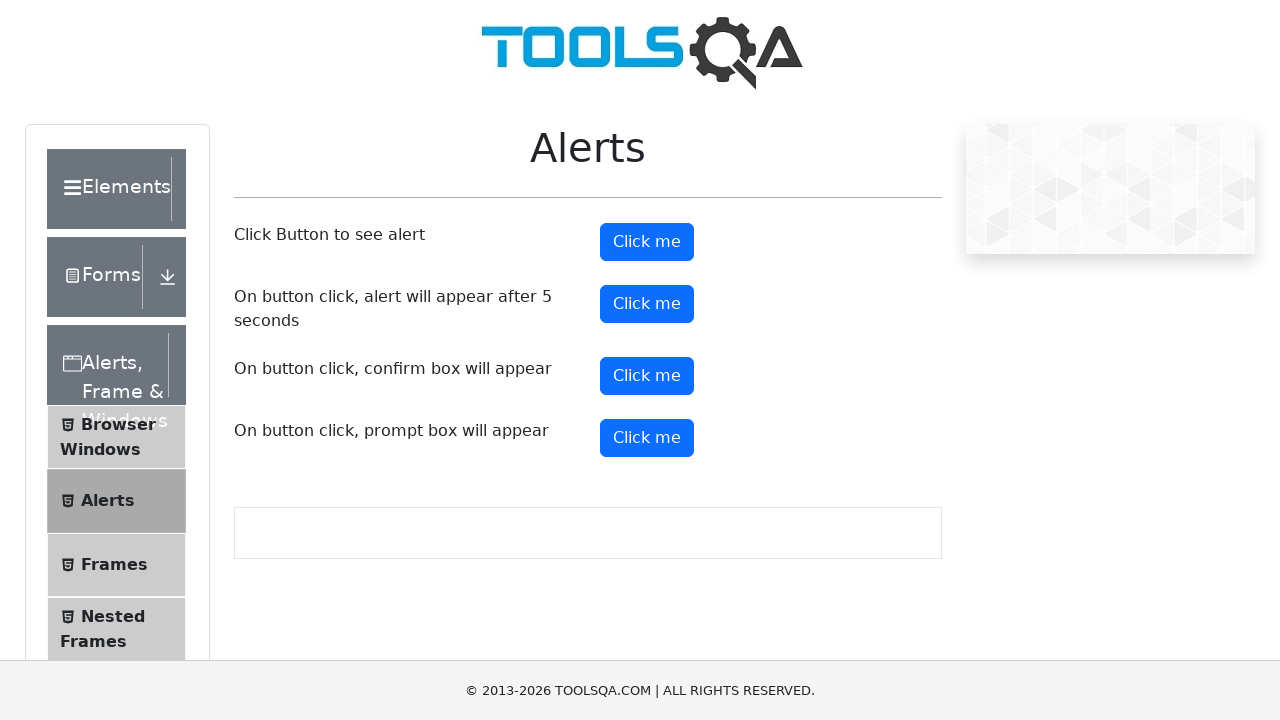

Clicked button to trigger delayed alert at (647, 304) on #timerAlertButton
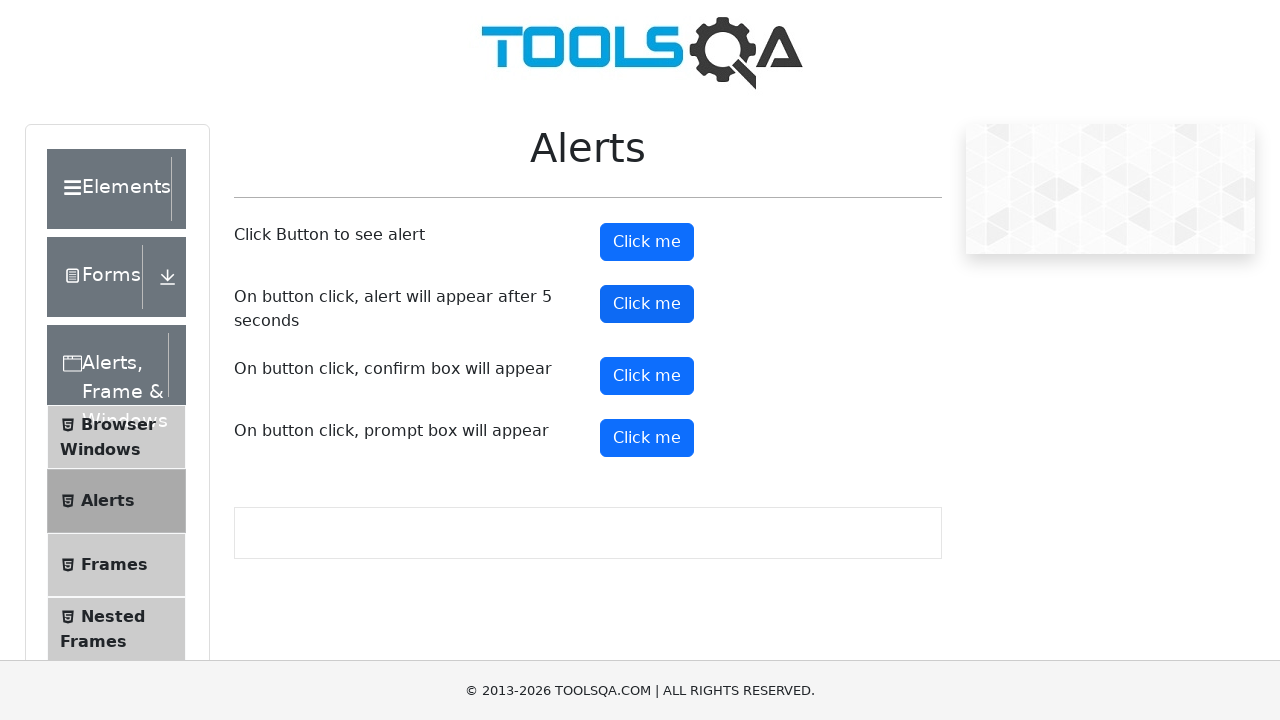

Waited 5 seconds for alert to appear and be handled
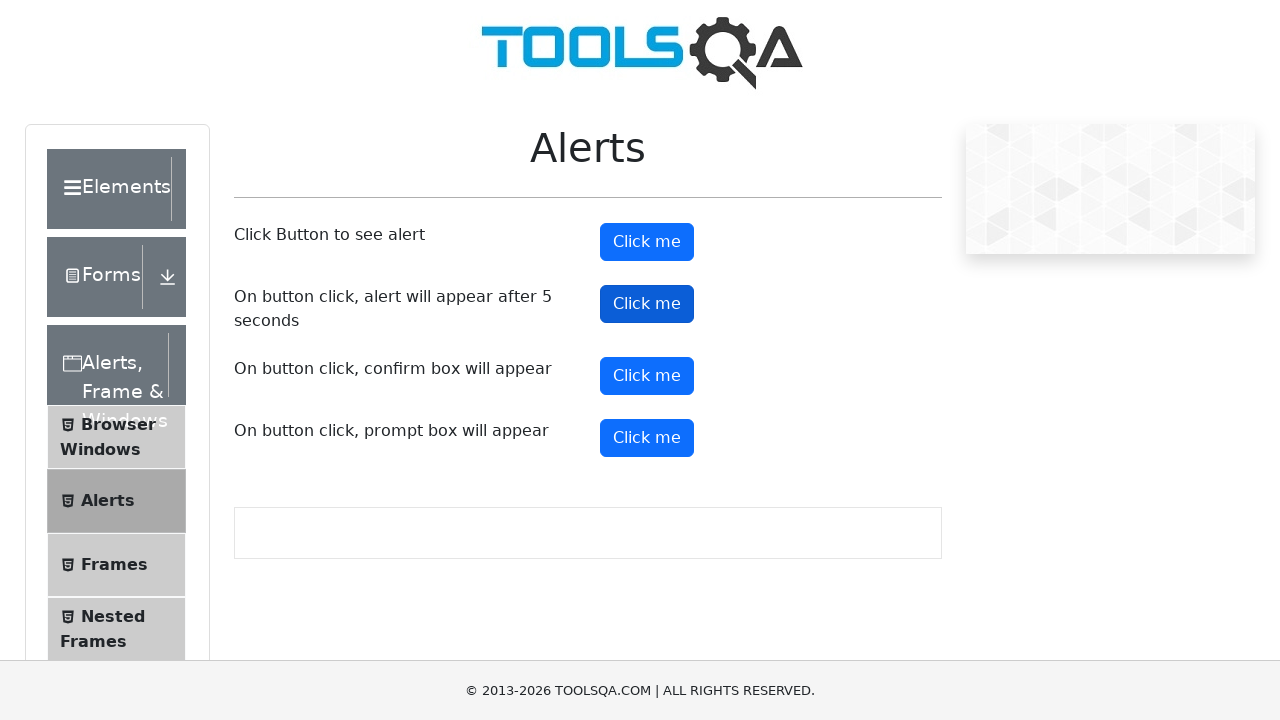

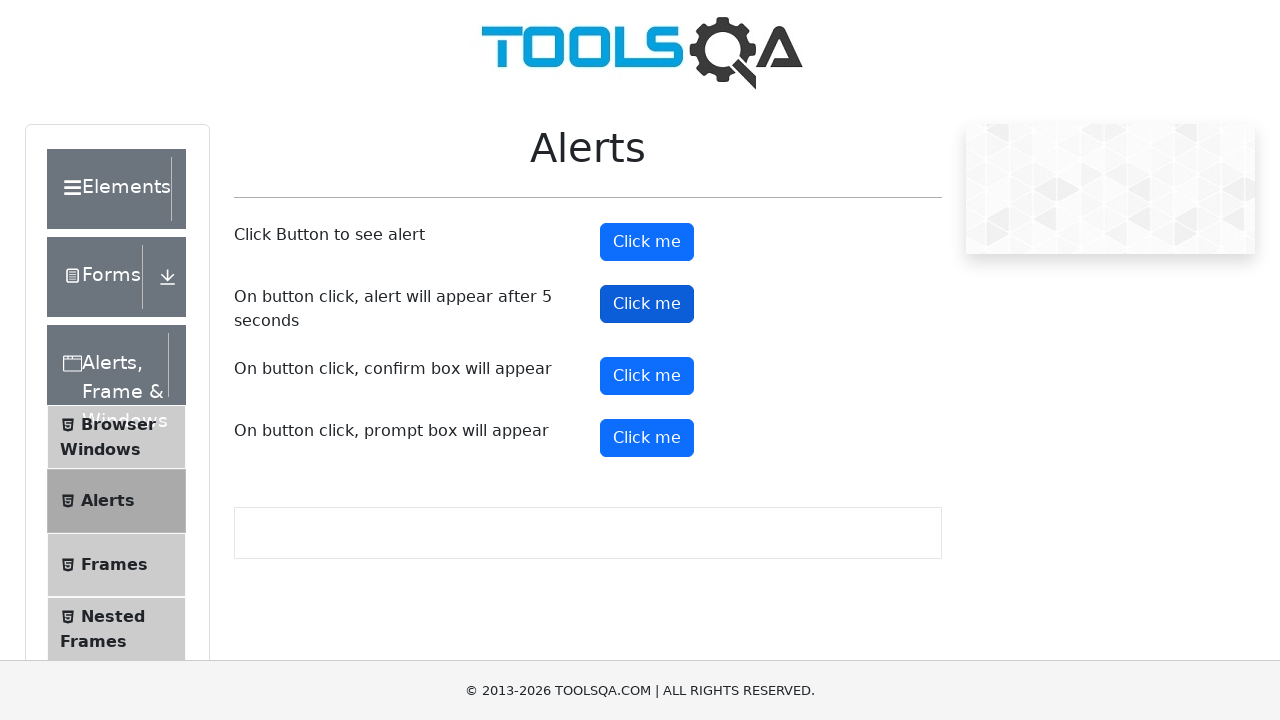